Tests dynamic loading by clicking a start button and waiting for "Hello World!" text to become visible

Starting URL: https://the-internet.herokuapp.com/dynamic_loading/1

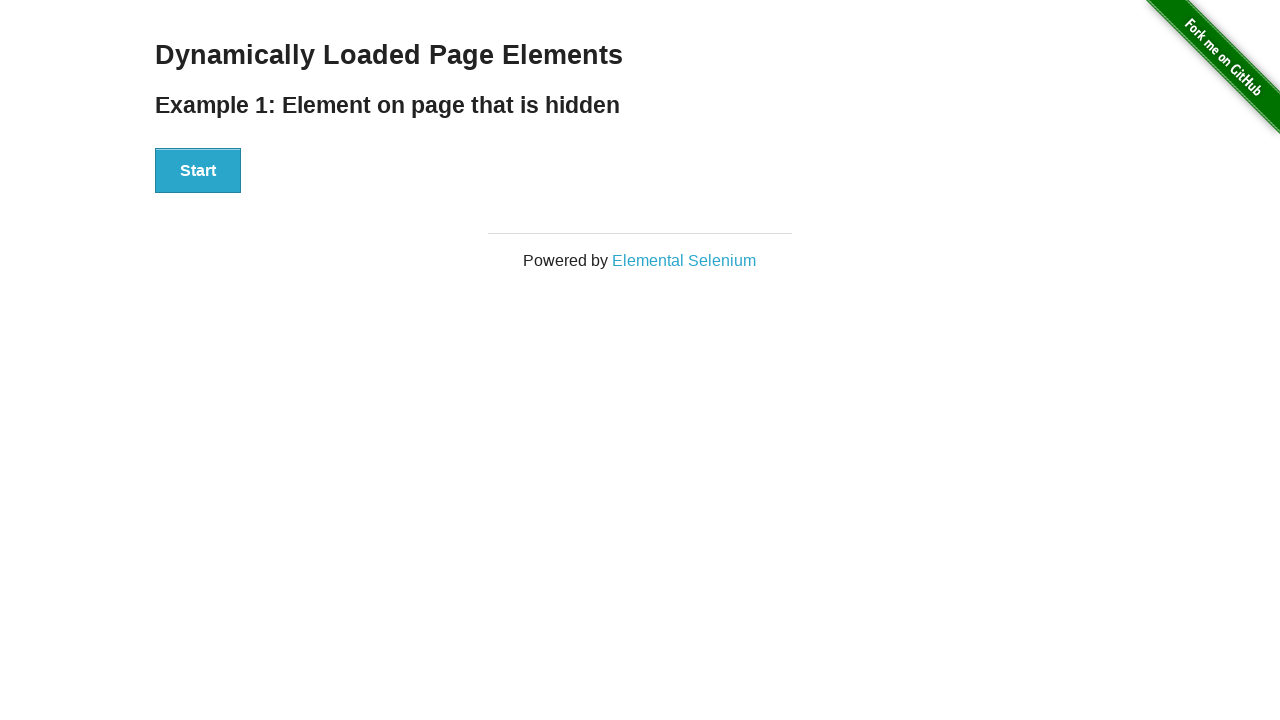

Navigated to dynamic loading page
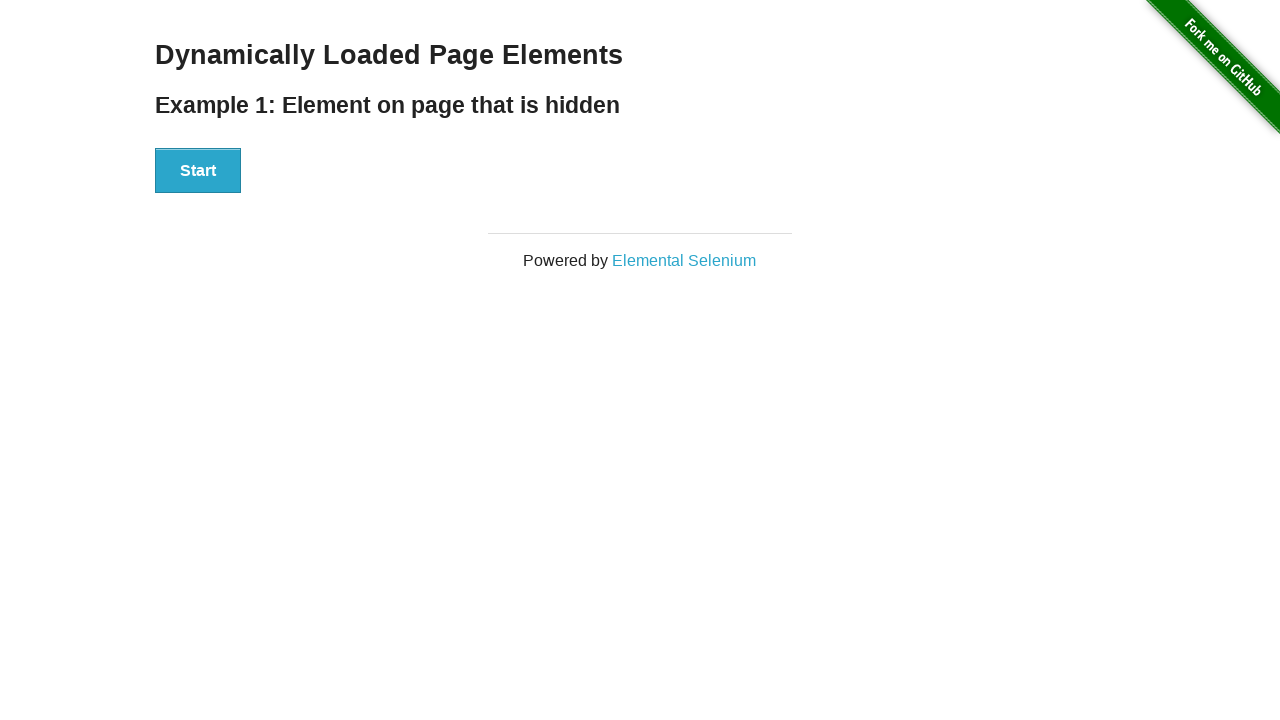

Clicked Start button to trigger dynamic loading at (198, 171) on xpath=//button[text()='Start']
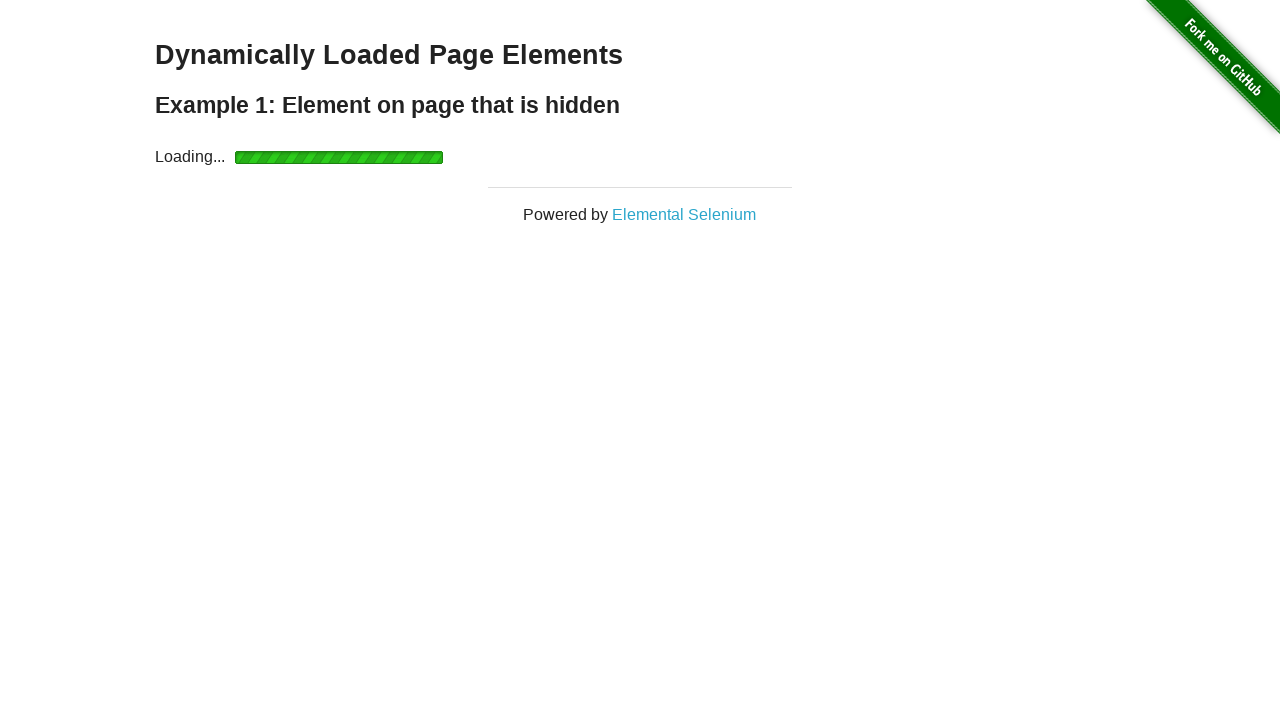

Waited for 'Hello World!' text to become visible
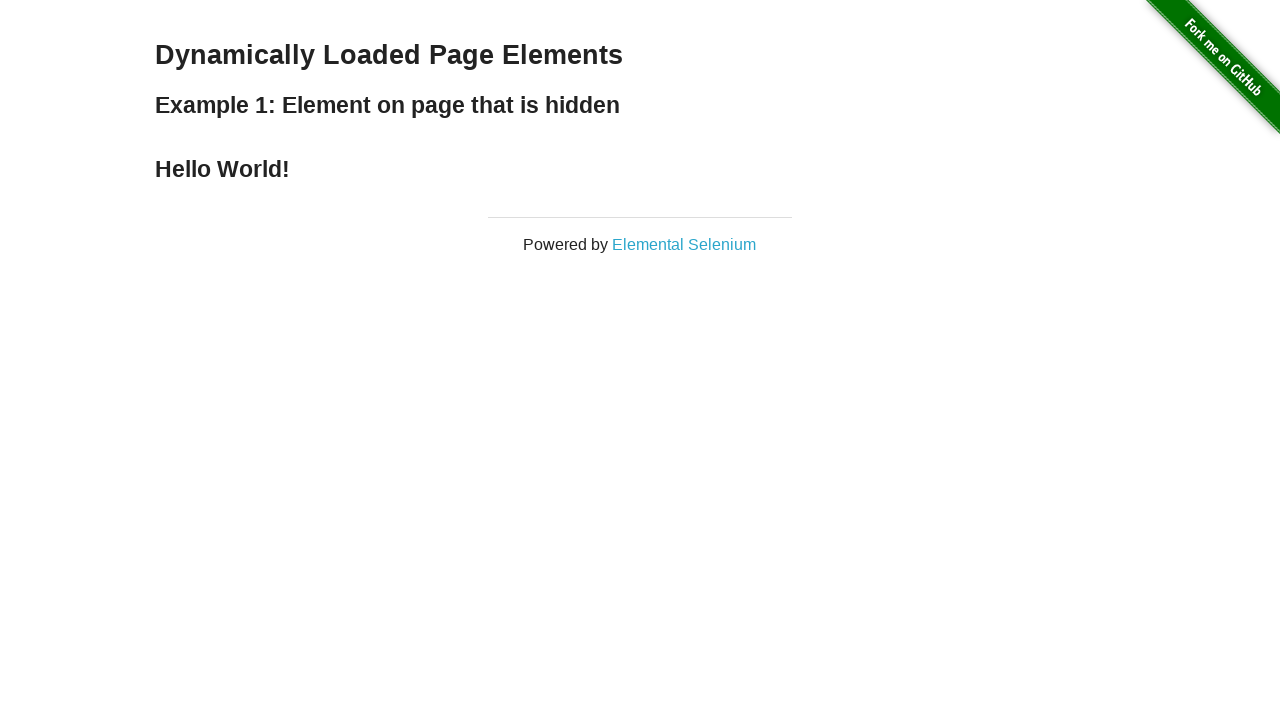

Verified that 'Hello World!' element is visible
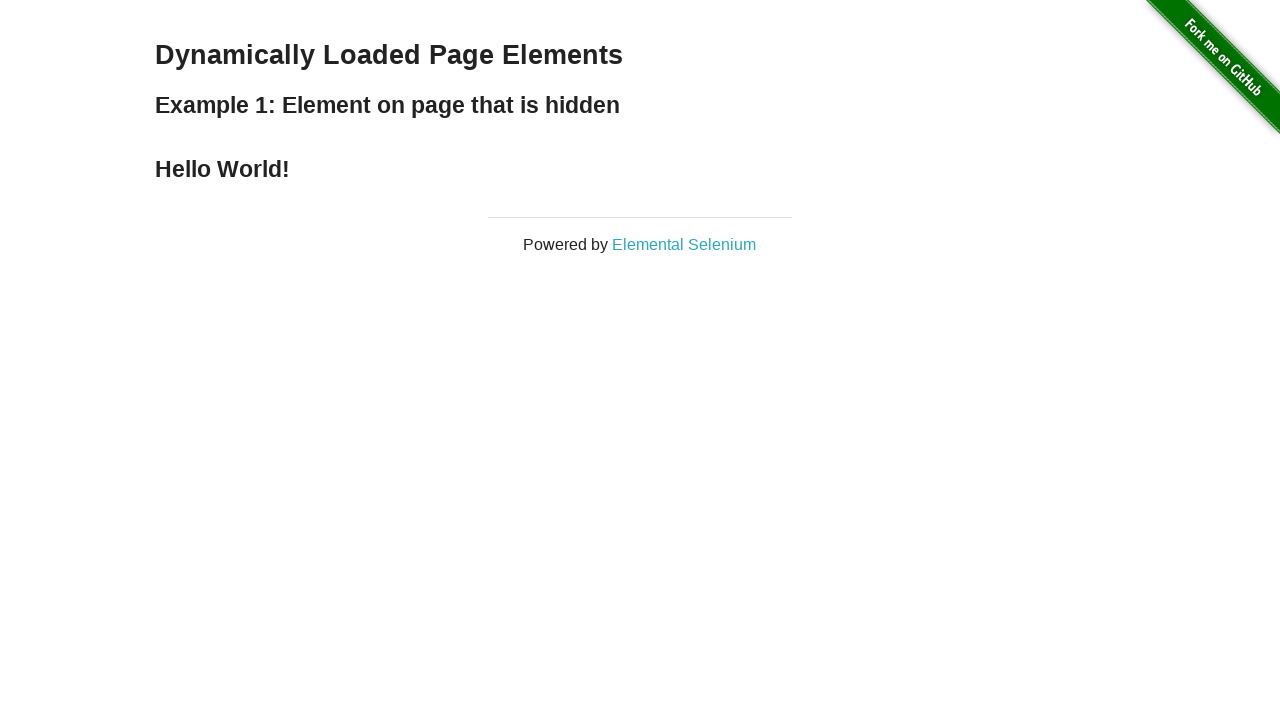

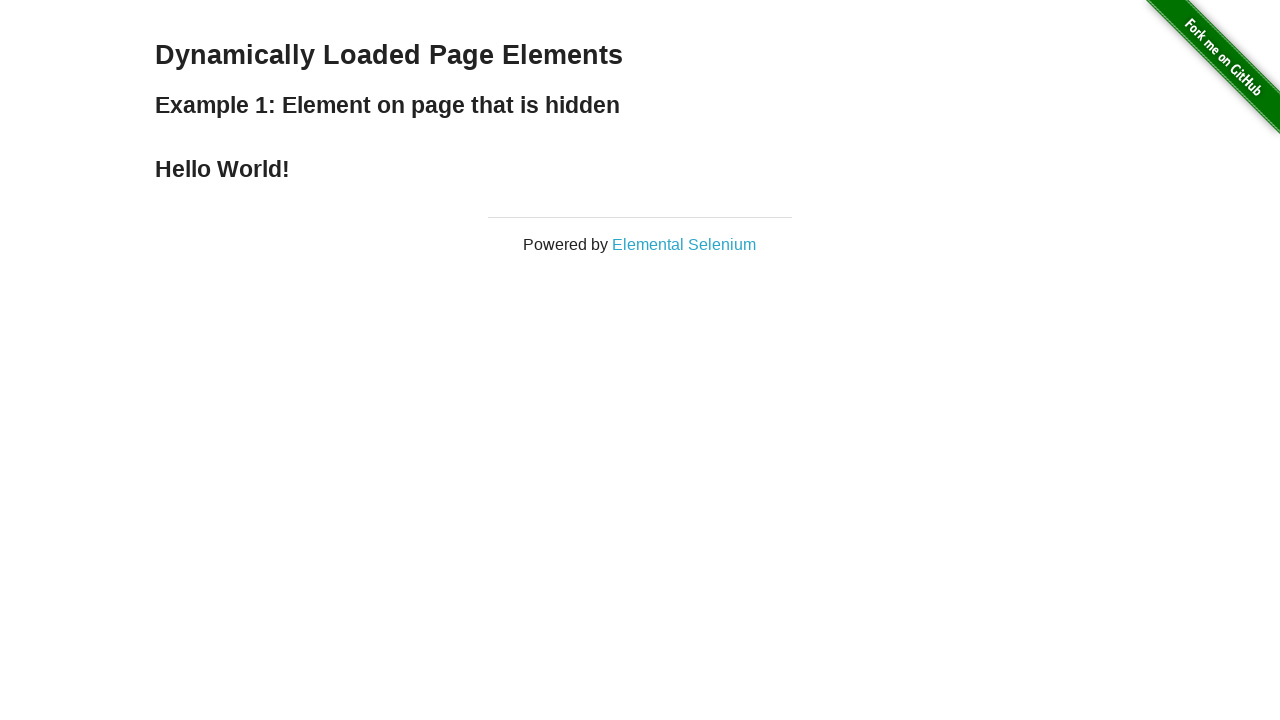